Tests the Remove button functionality on a dynamic controls page by clicking Remove, waiting for the loading bar to disappear, and verifying the checkbox is gone and "It's gone!" message is displayed.

Starting URL: https://practice.cydeo.com/dynamic_controls

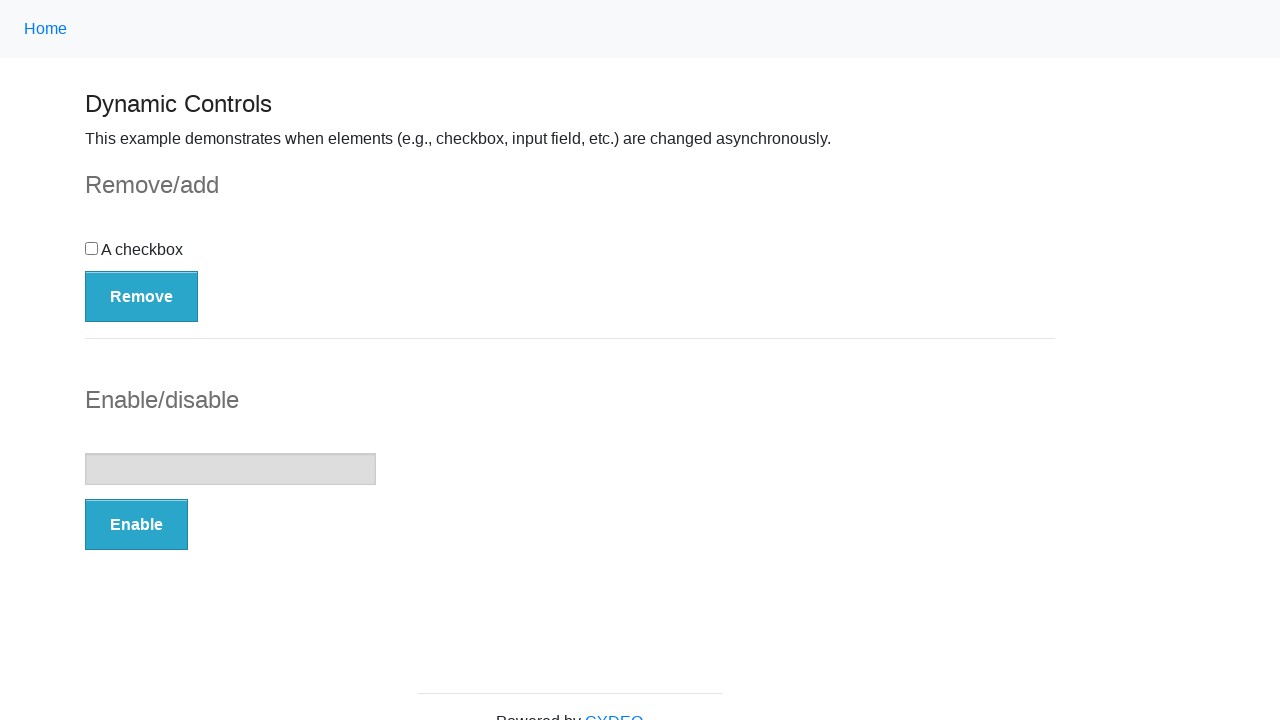

Clicked the Remove button at (142, 296) on button:has-text('Remove')
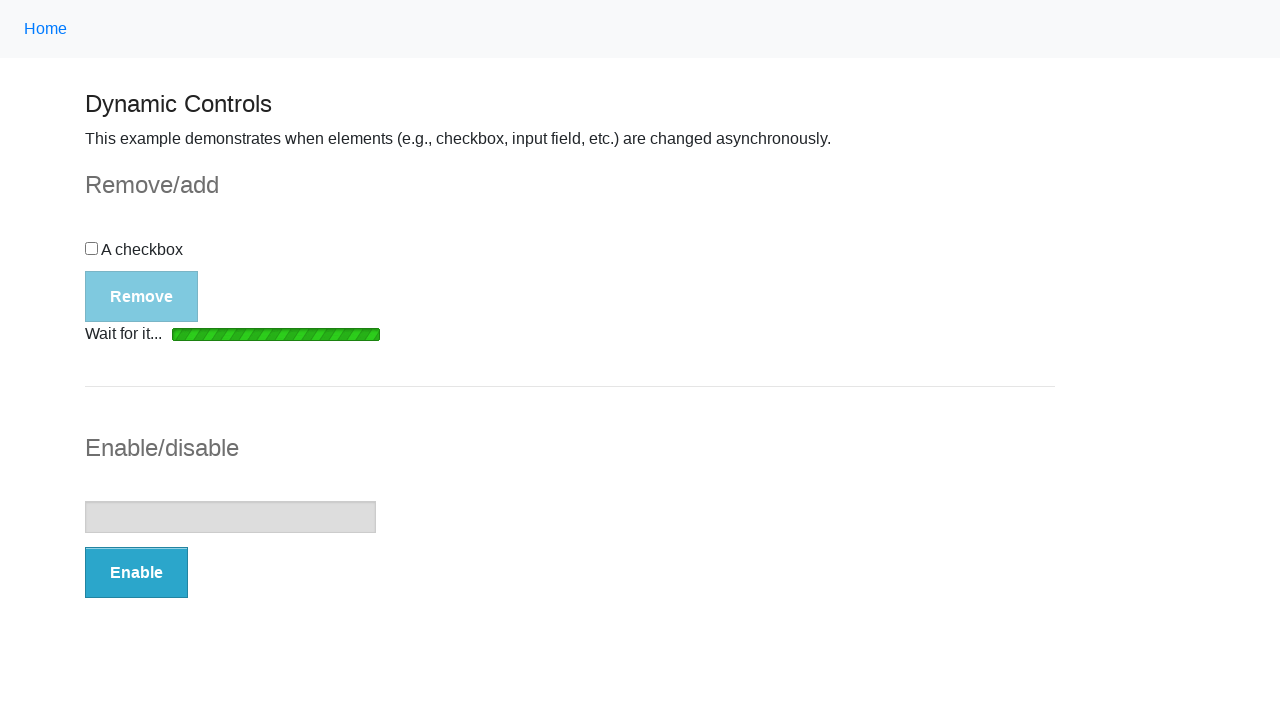

Loading bar disappeared
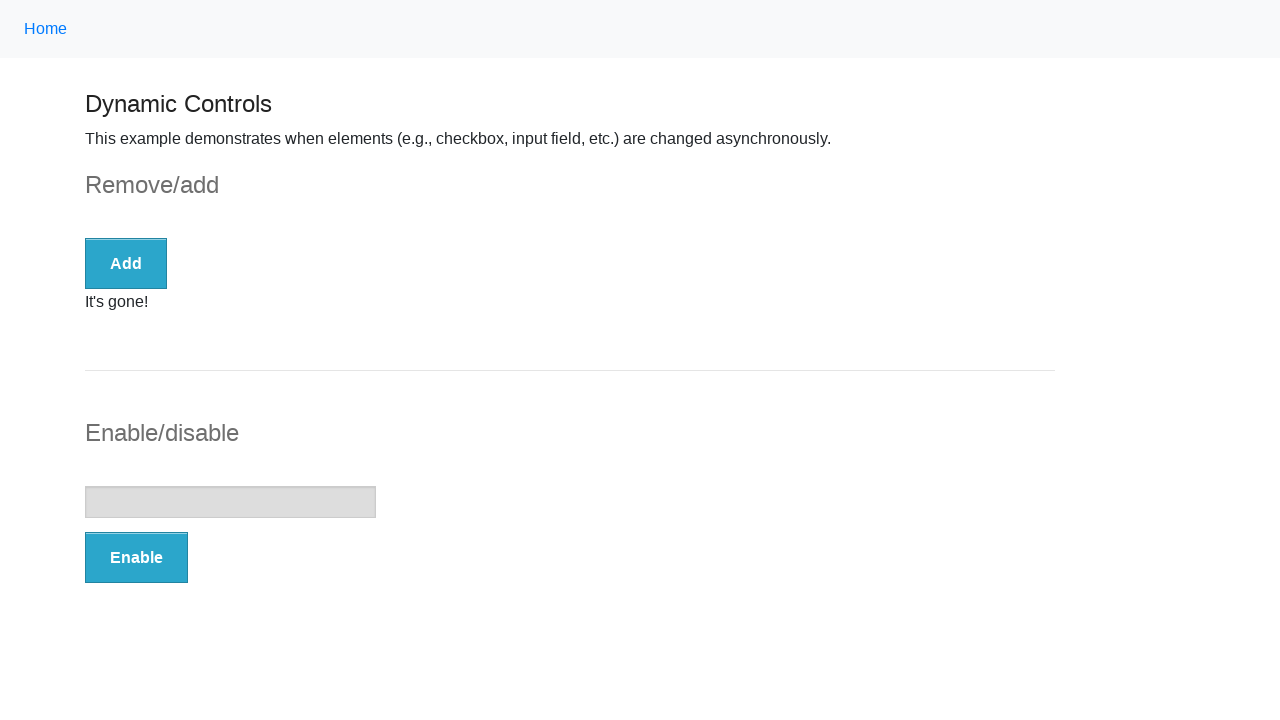

Checkbox is no longer displayed
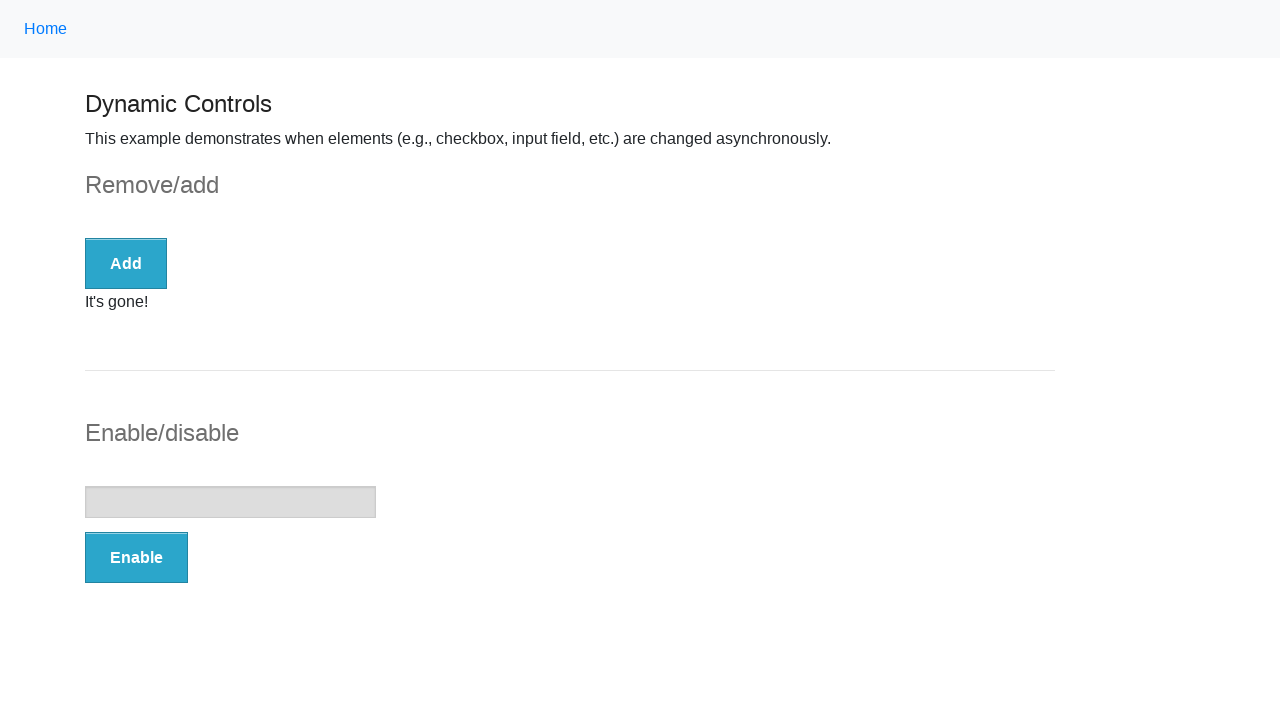

"It's gone!" message appeared
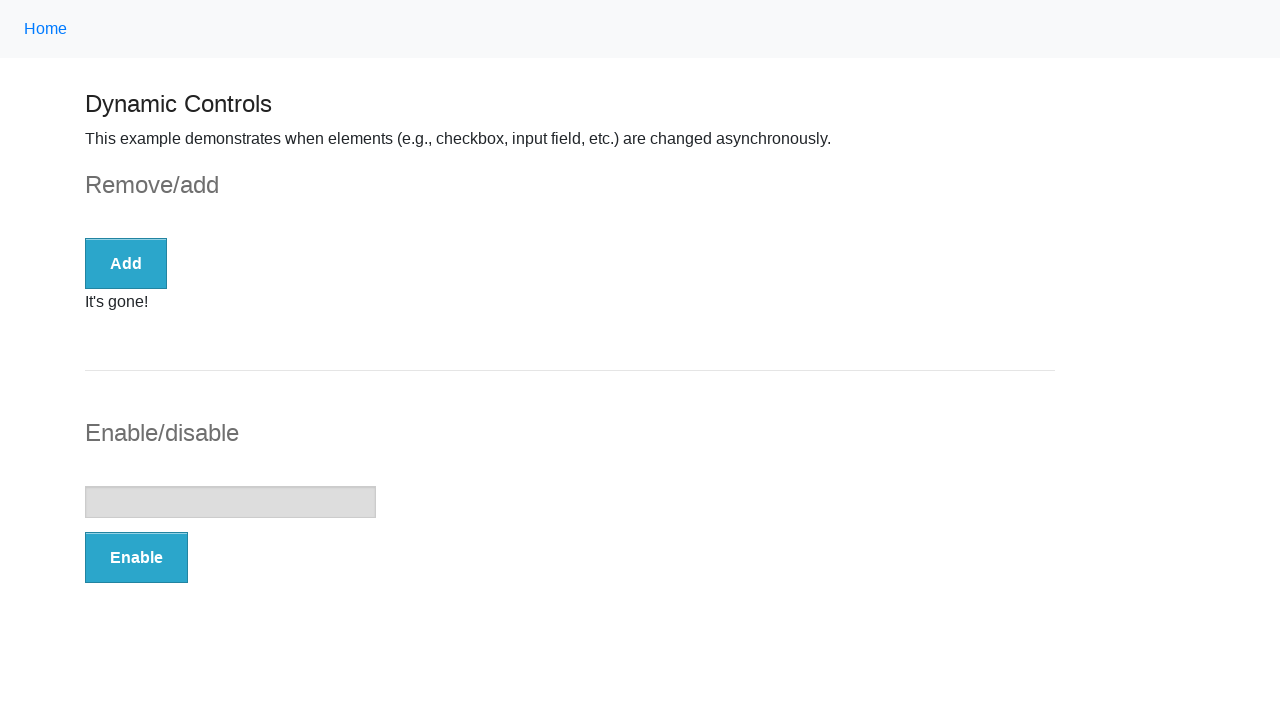

Verified "It's gone!" message text is correct
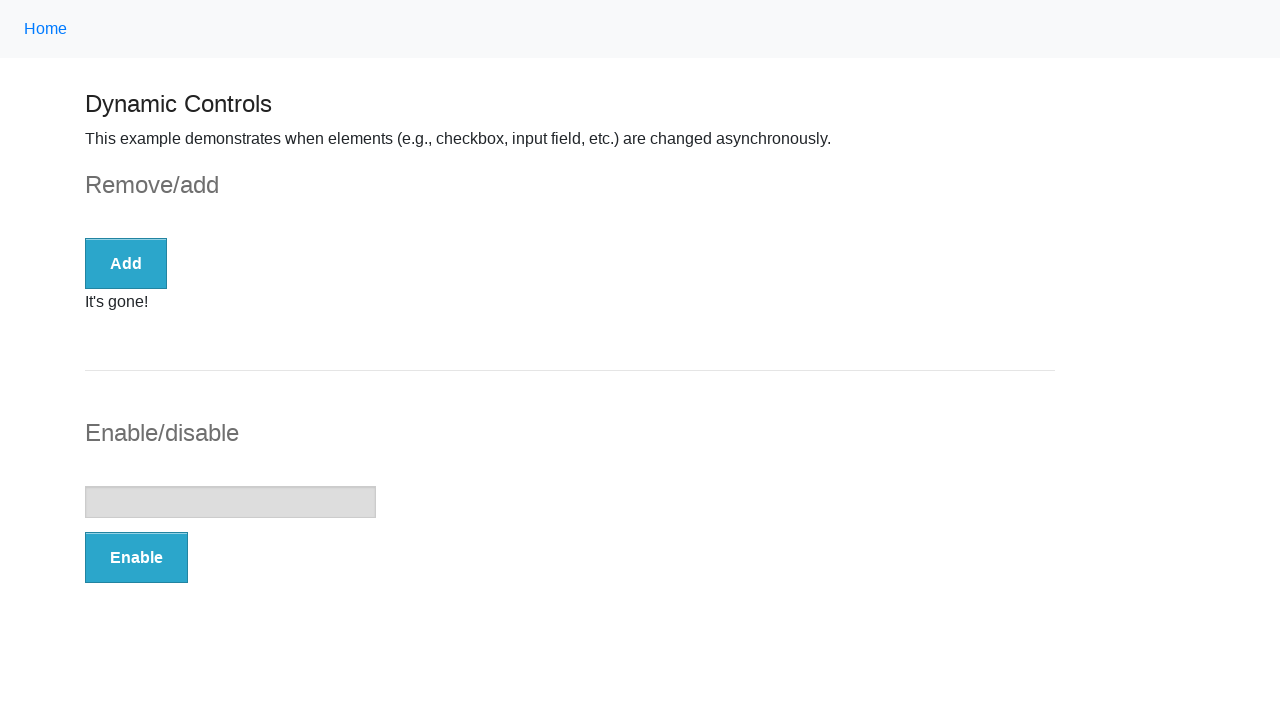

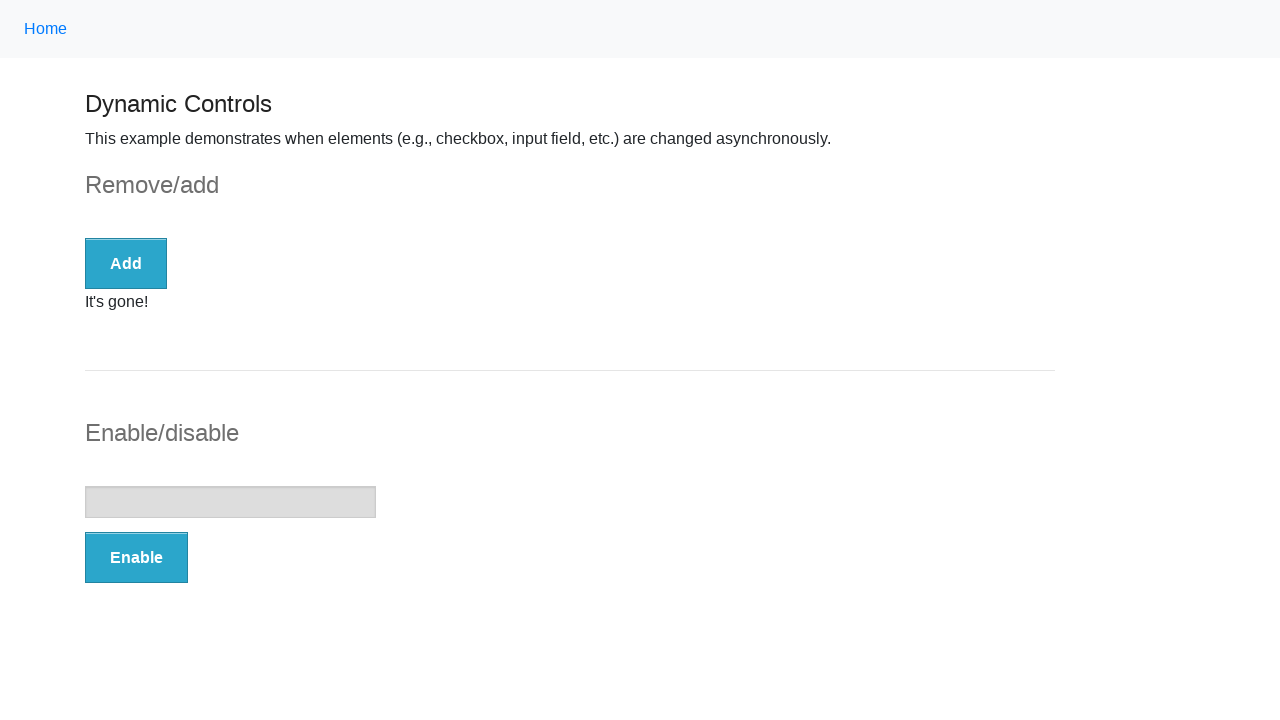